Tests the jQuery UI Selectable demo page by navigating to it, switching to the demo iframe, and verifying that the selectable elements are present.

Starting URL: https://jqueryui.com/selectable/

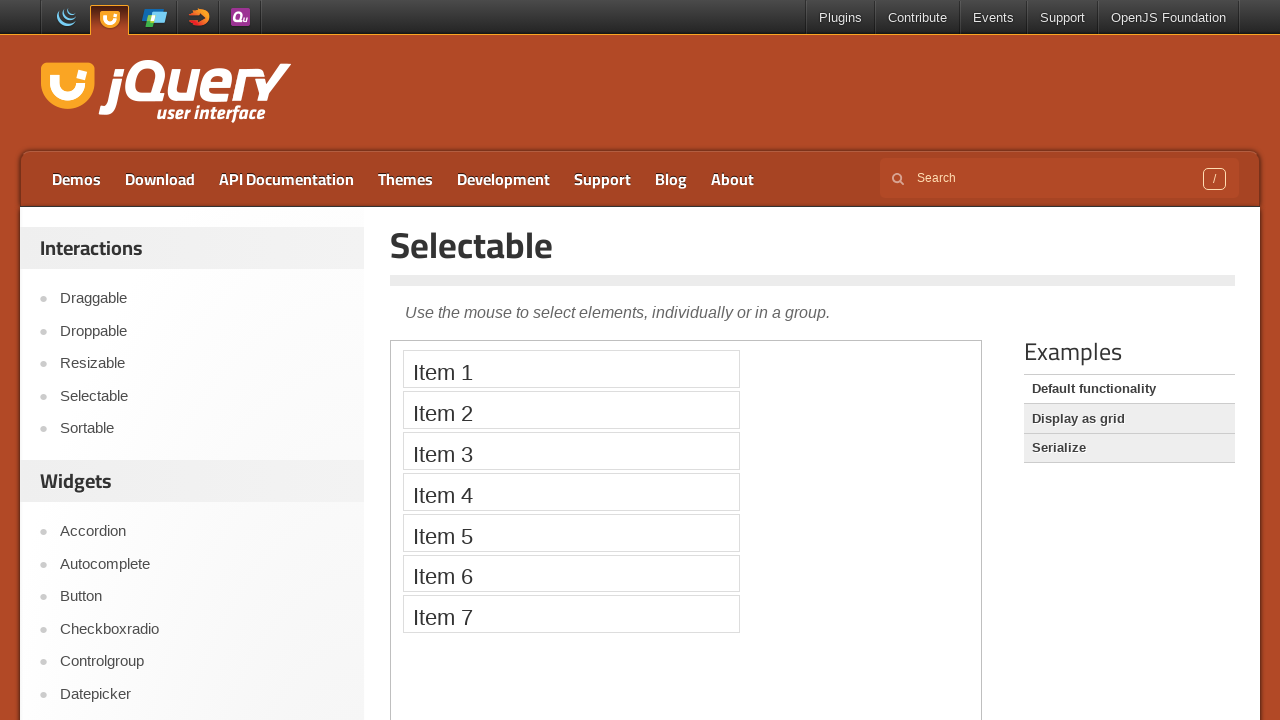

Waited for page to load (domcontentloaded)
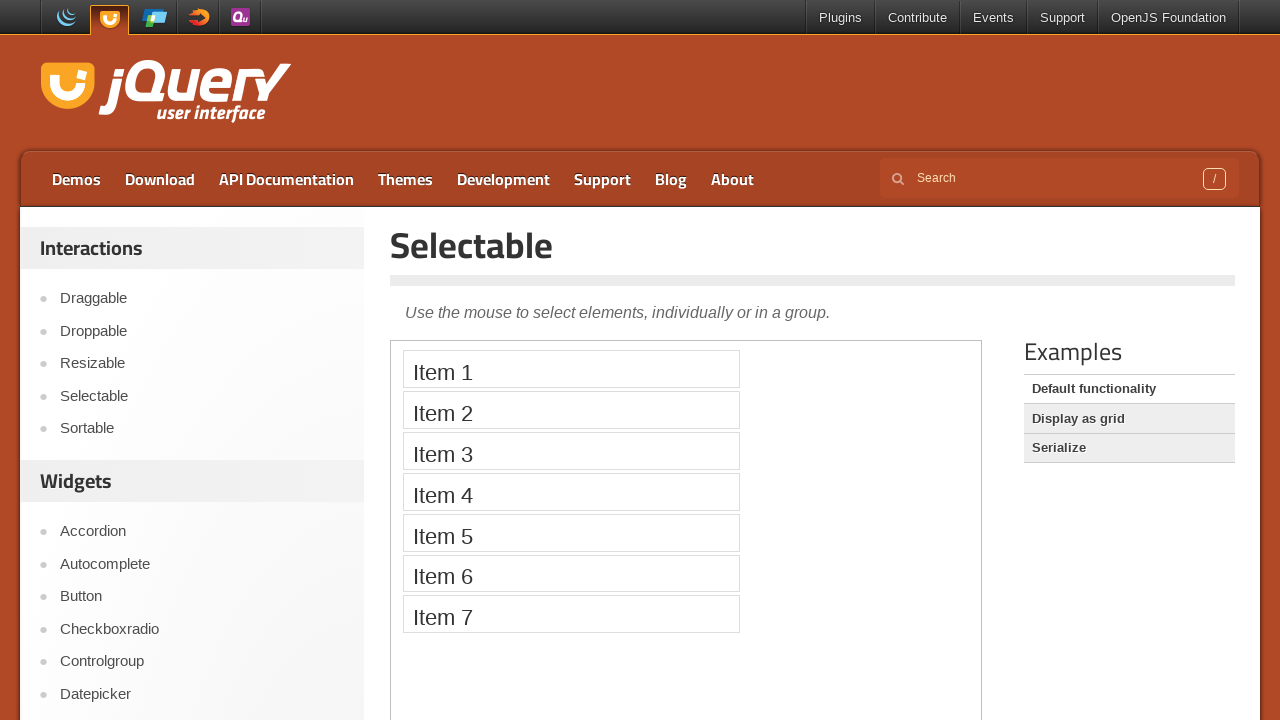

Located demo iframe
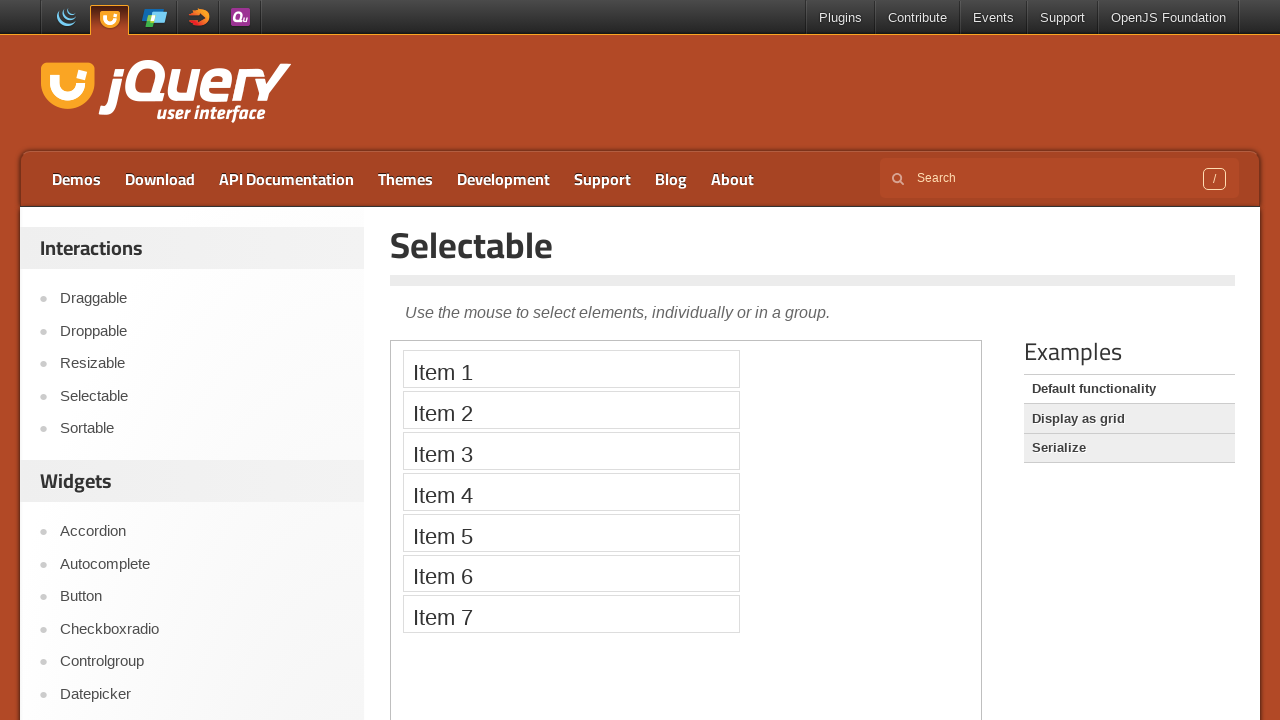

Verified selectable elements are present in iframe
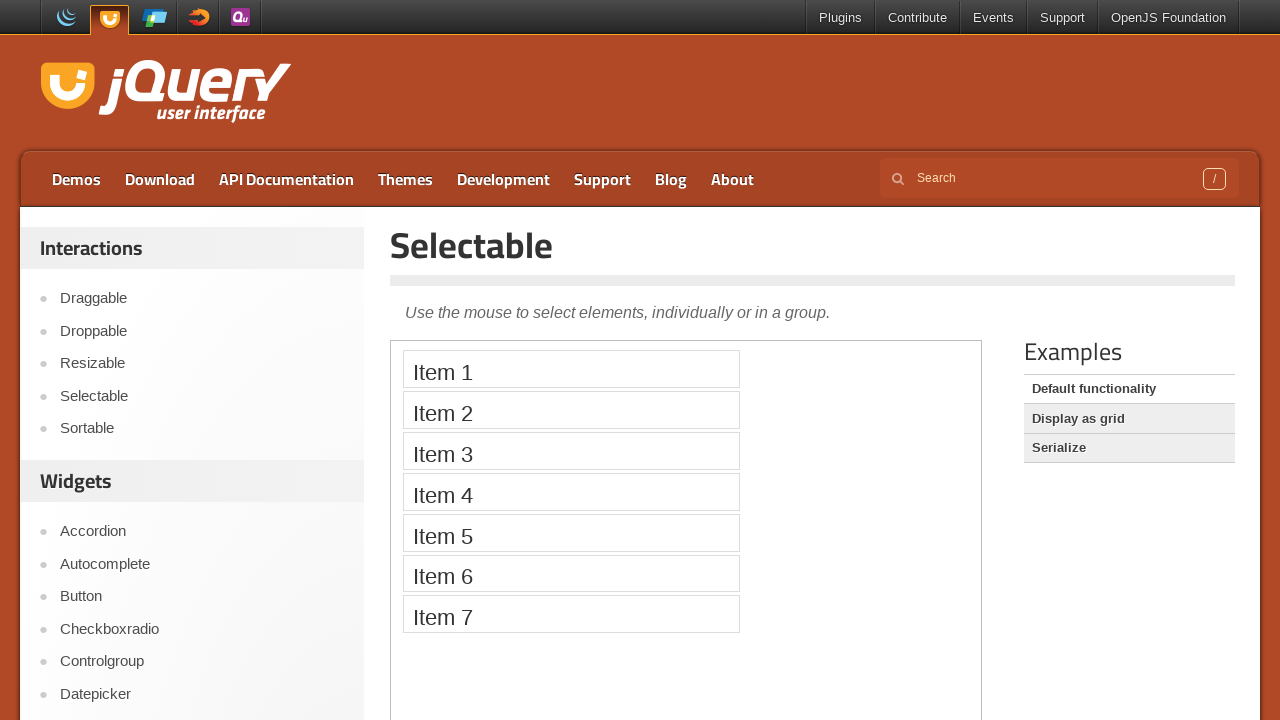

Clicked first selectable item to select it at (571, 369) on iframe.demo-frame >> internal:control=enter-frame >> .ui-selectee >> nth=0
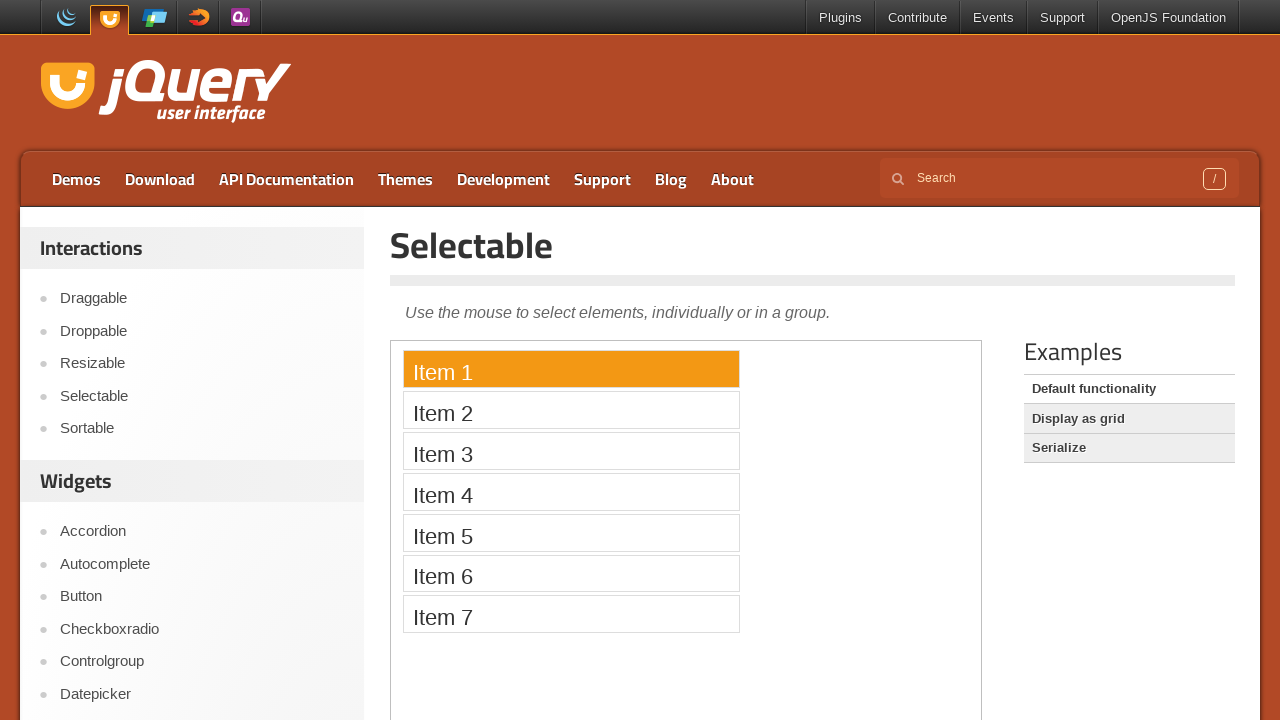

Ctrl+clicked third selectable item for multi-select at (571, 451) on iframe.demo-frame >> internal:control=enter-frame >> .ui-selectee >> nth=2
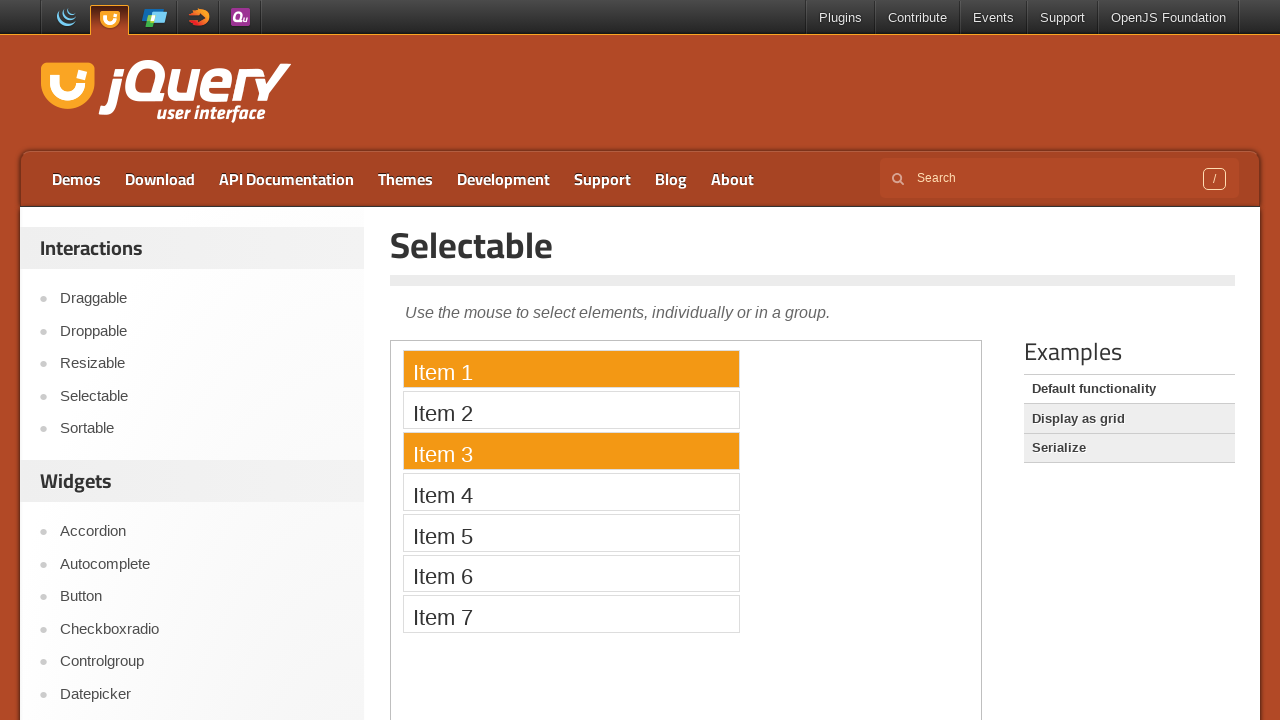

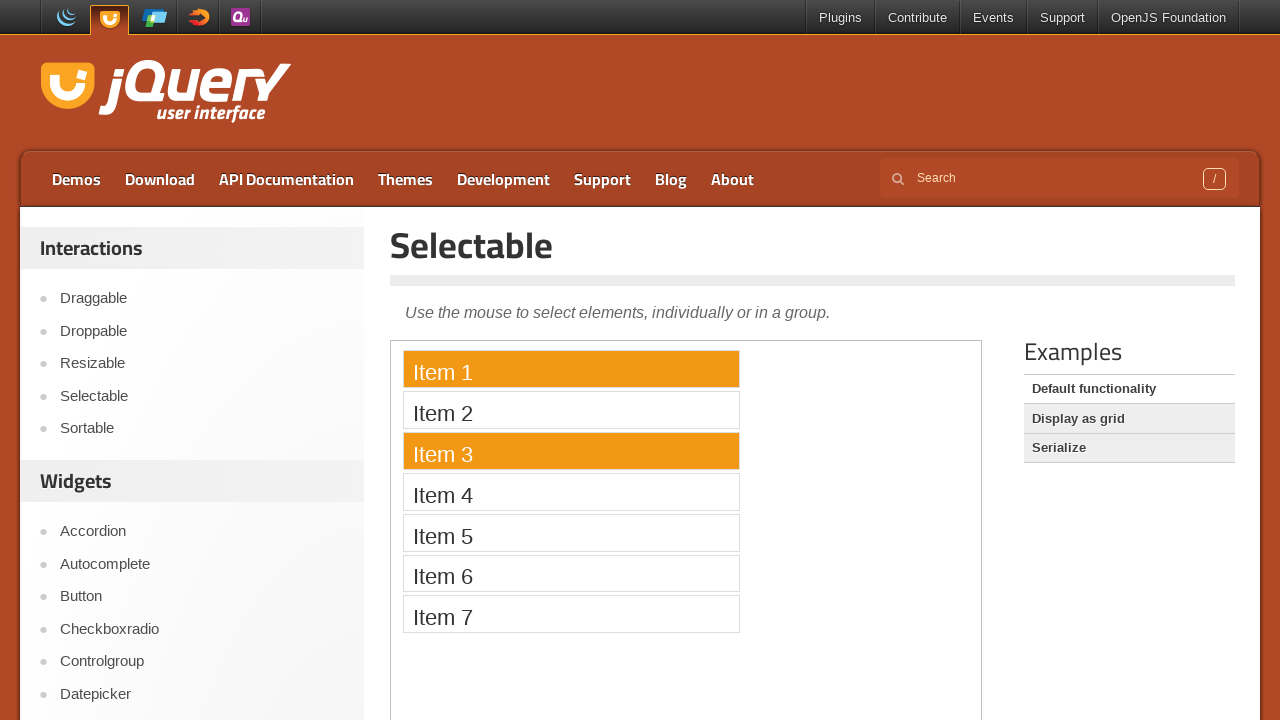